Tests that a button becomes visible after five seconds on the Dynamic Properties page.

Starting URL: https://demoqa.com

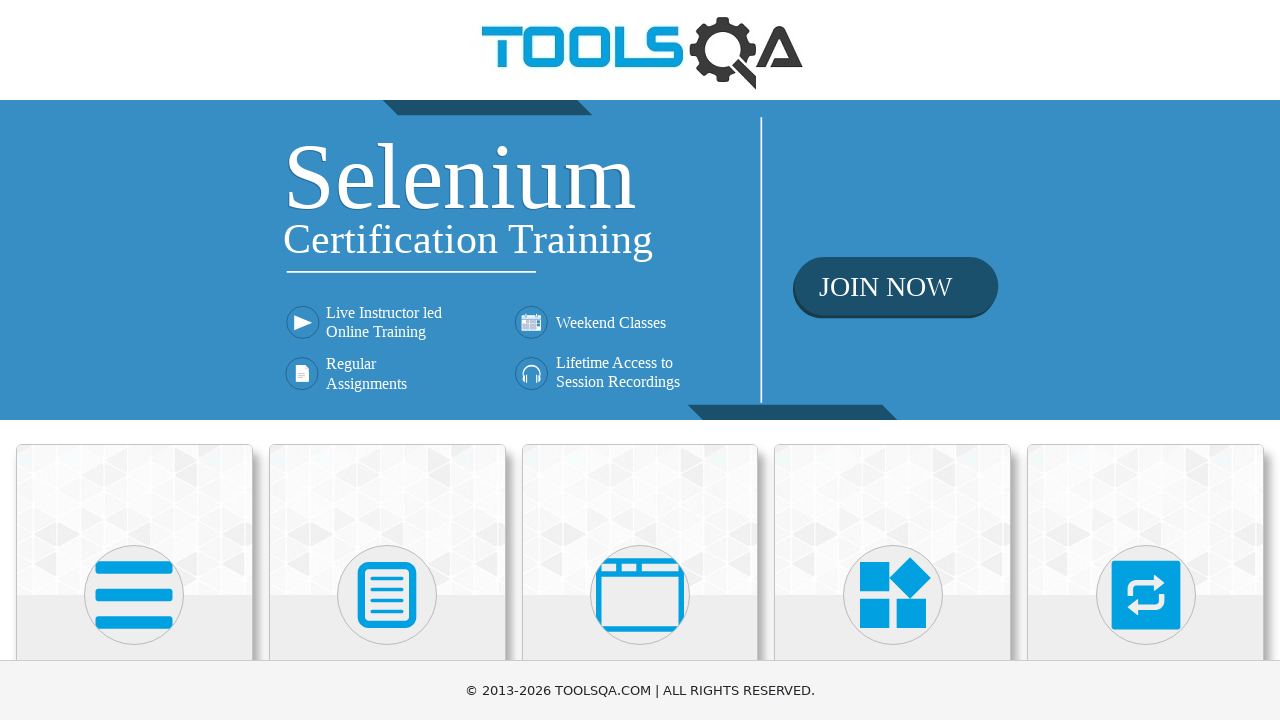

Clicked on Elements menu item at (134, 360) on text=Elements
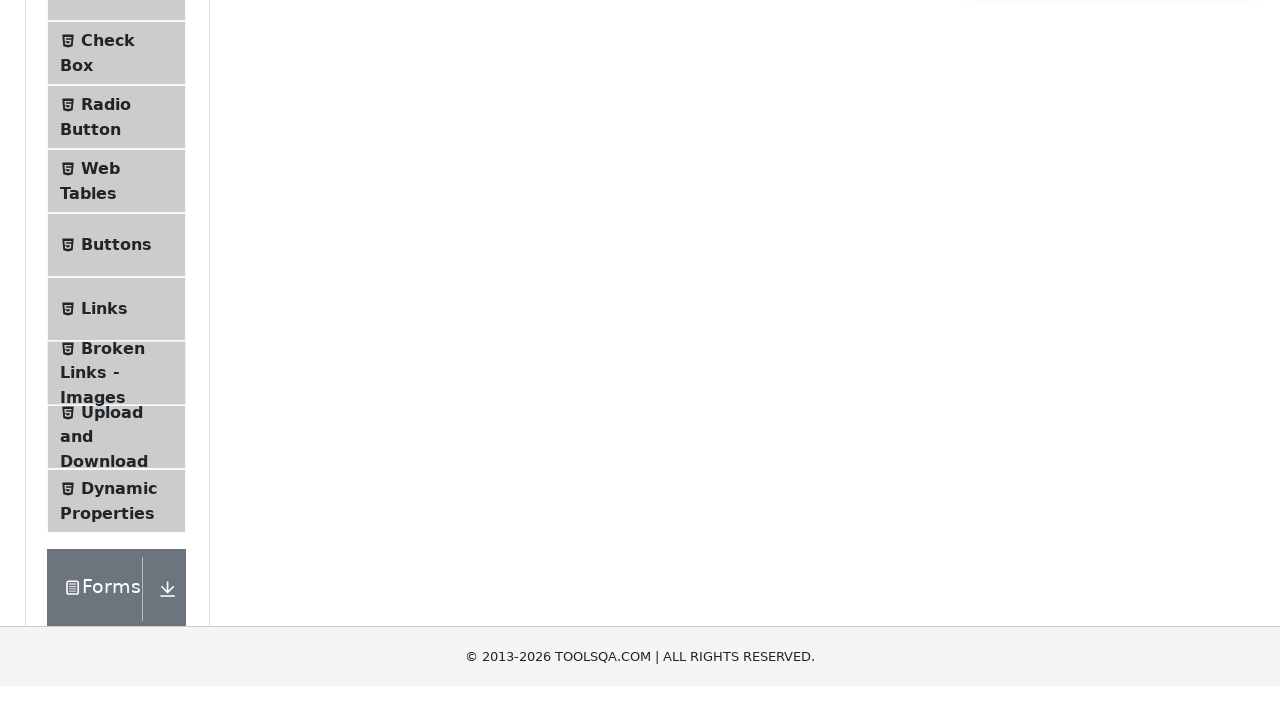

Clicked on Dynamic Properties menu item at (119, 110) on text=Dynamic Properties
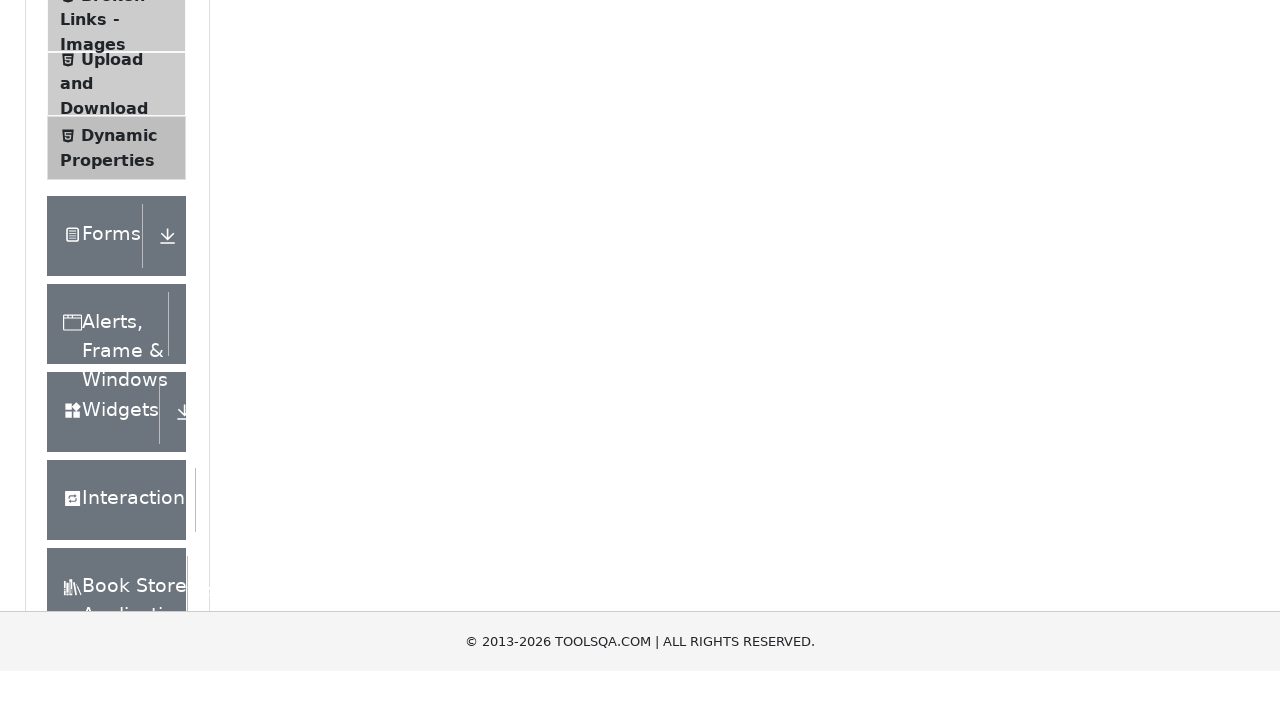

Located the 'Visible After 5 Seconds' button element
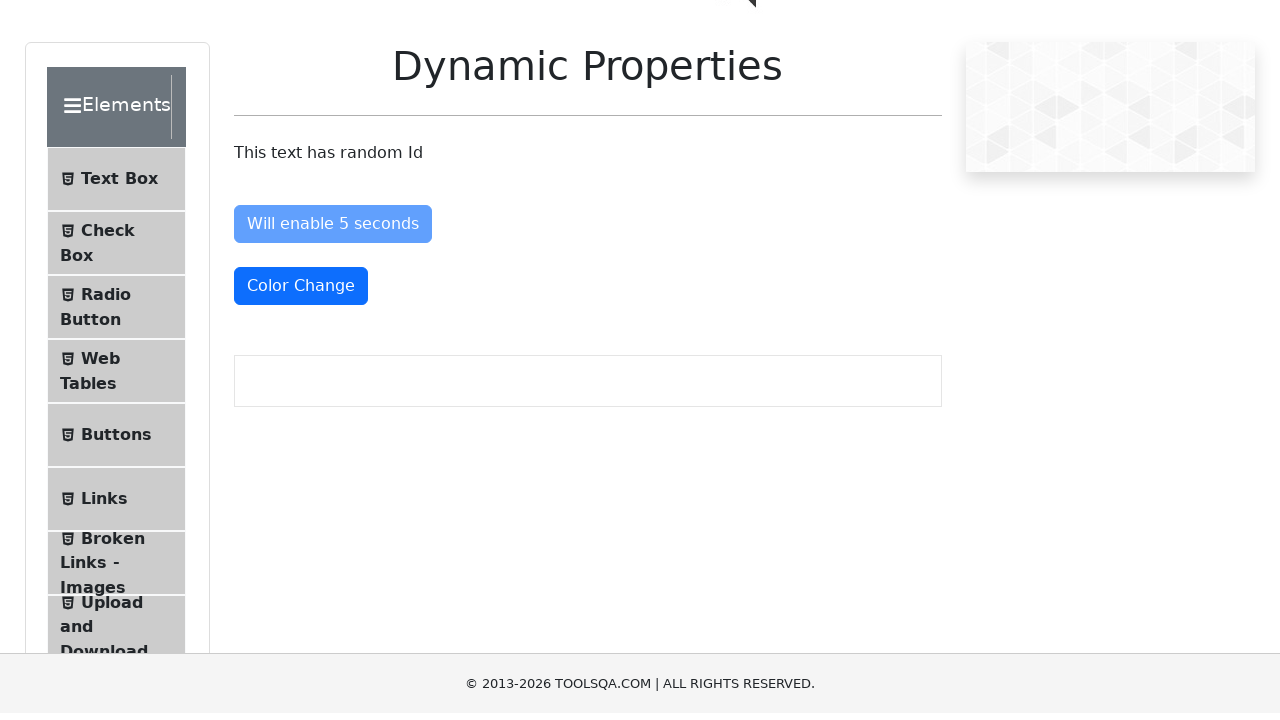

Button became visible after five seconds - assertion passed
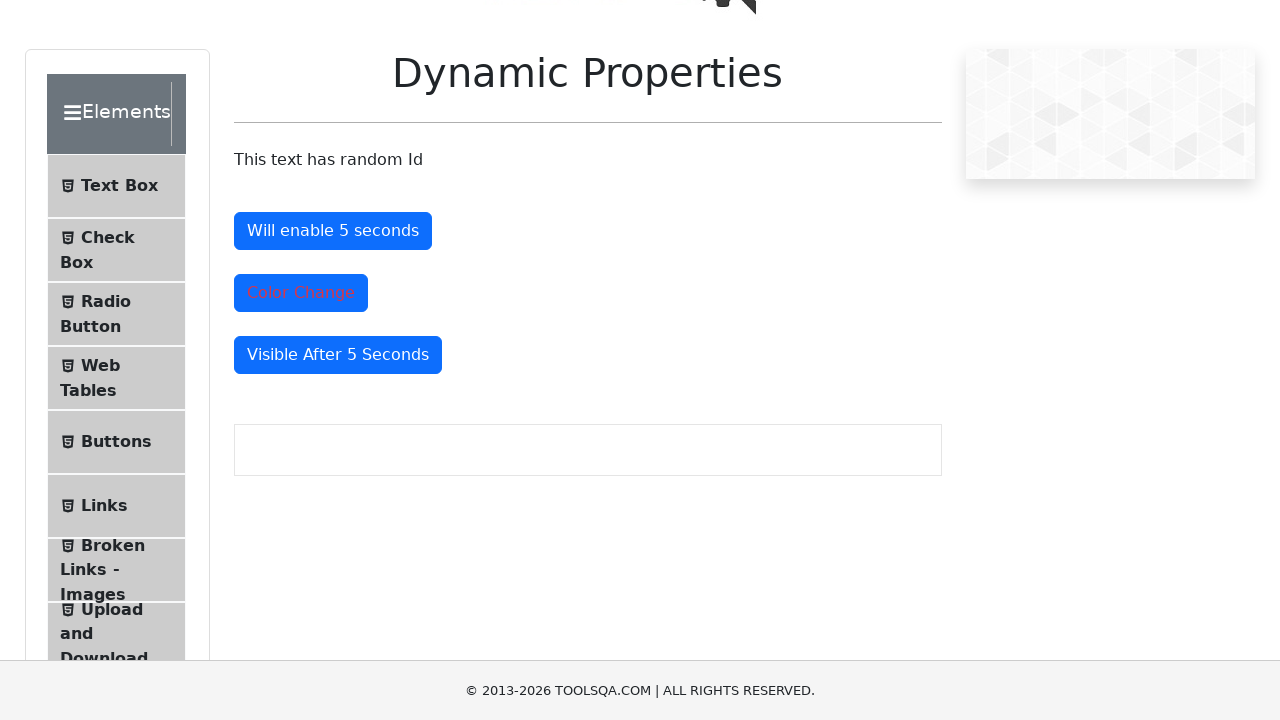

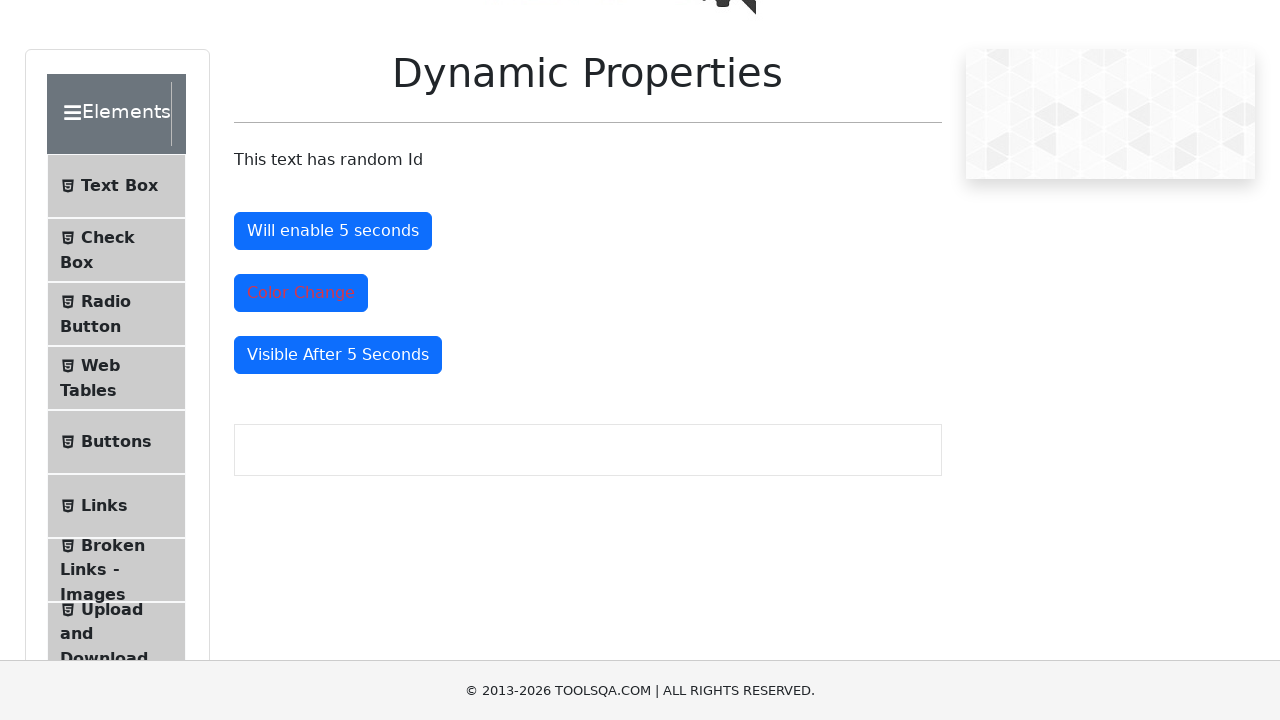